Navigates to an automation practice page and interacts with a table to count rows and columns, then extracts text from specific cells in the second row

Starting URL: https://www.rahulshettyacademy.com/AutomationPractice/

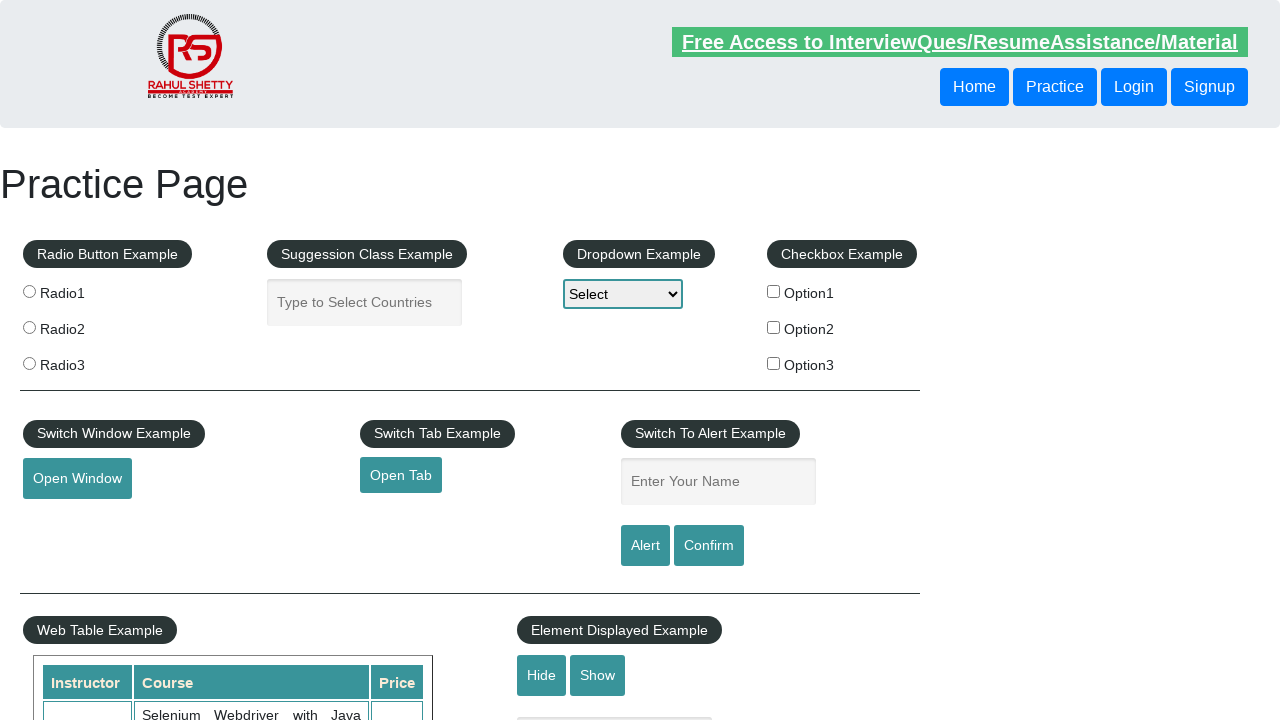

Waited for table with id 'product' to be present
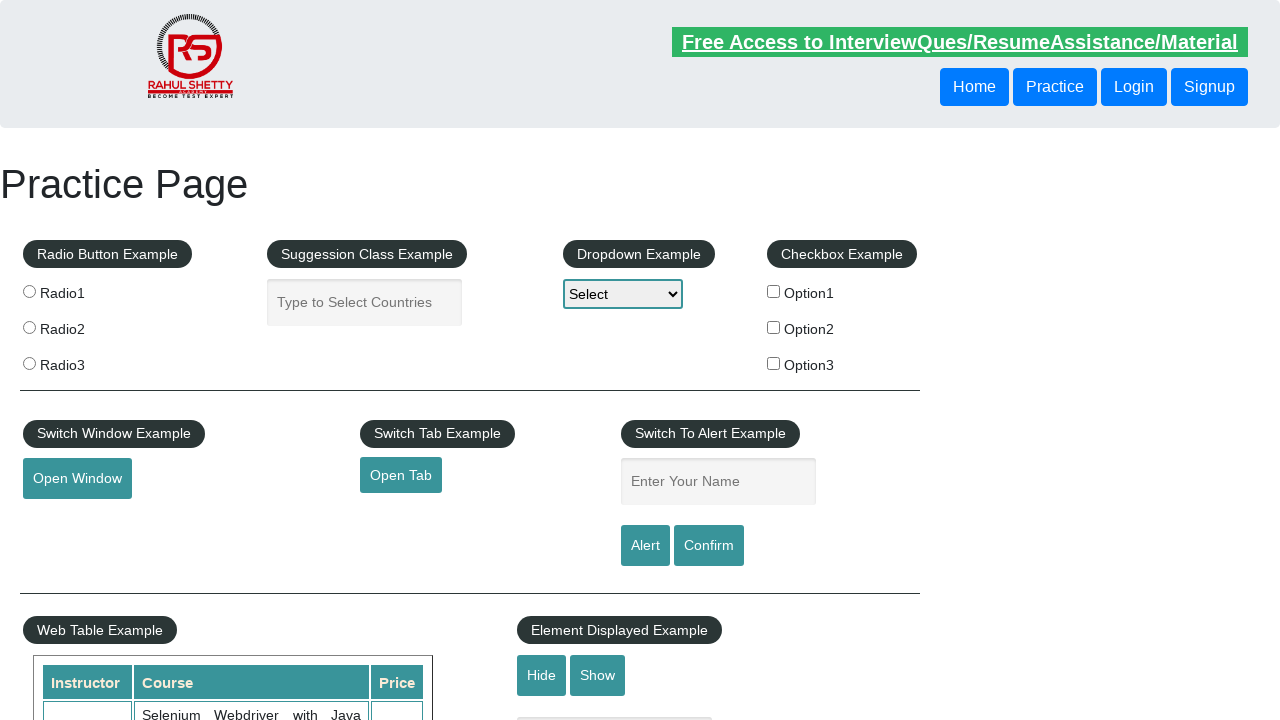

Located table element with id 'product'
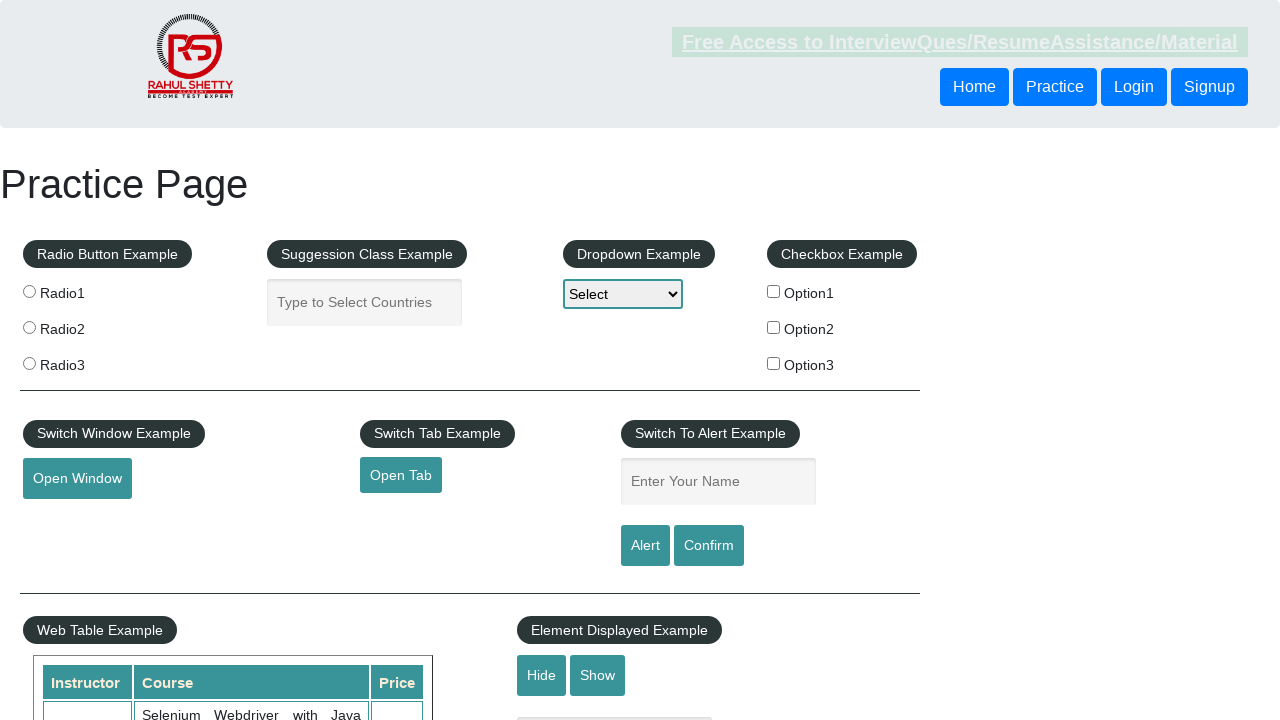

Counted table rows: 20
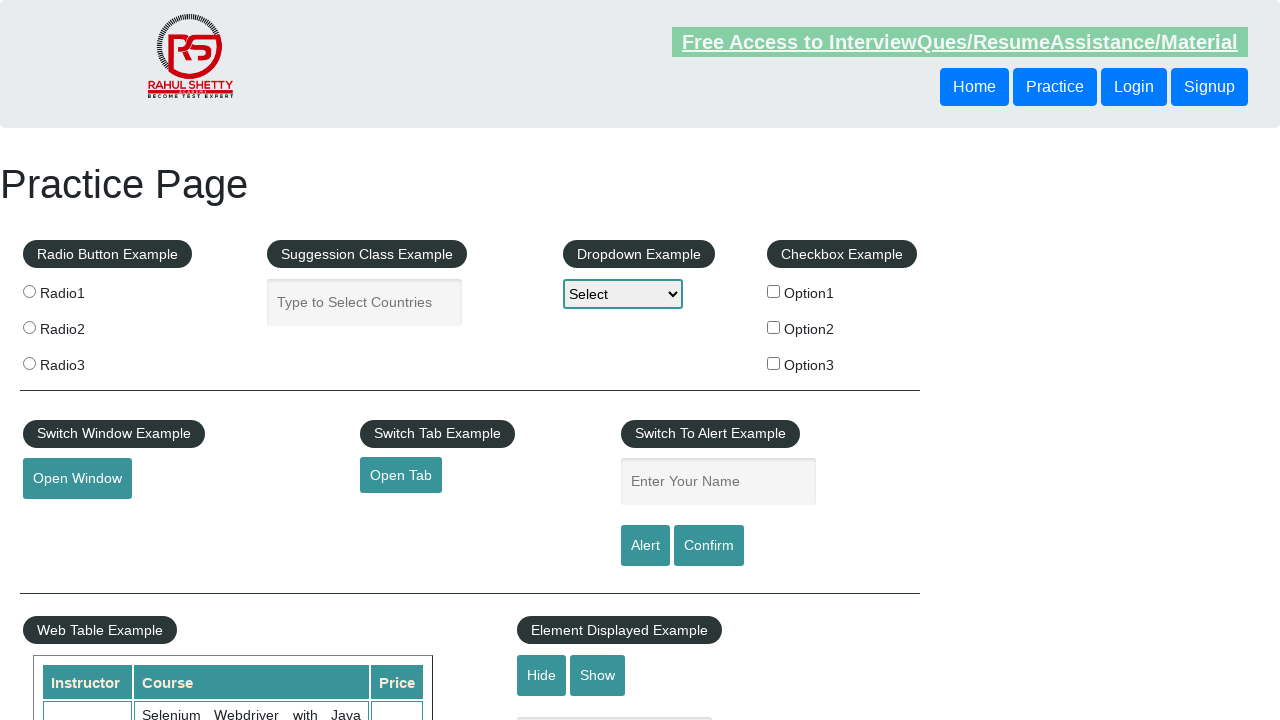

Counted table columns: 3
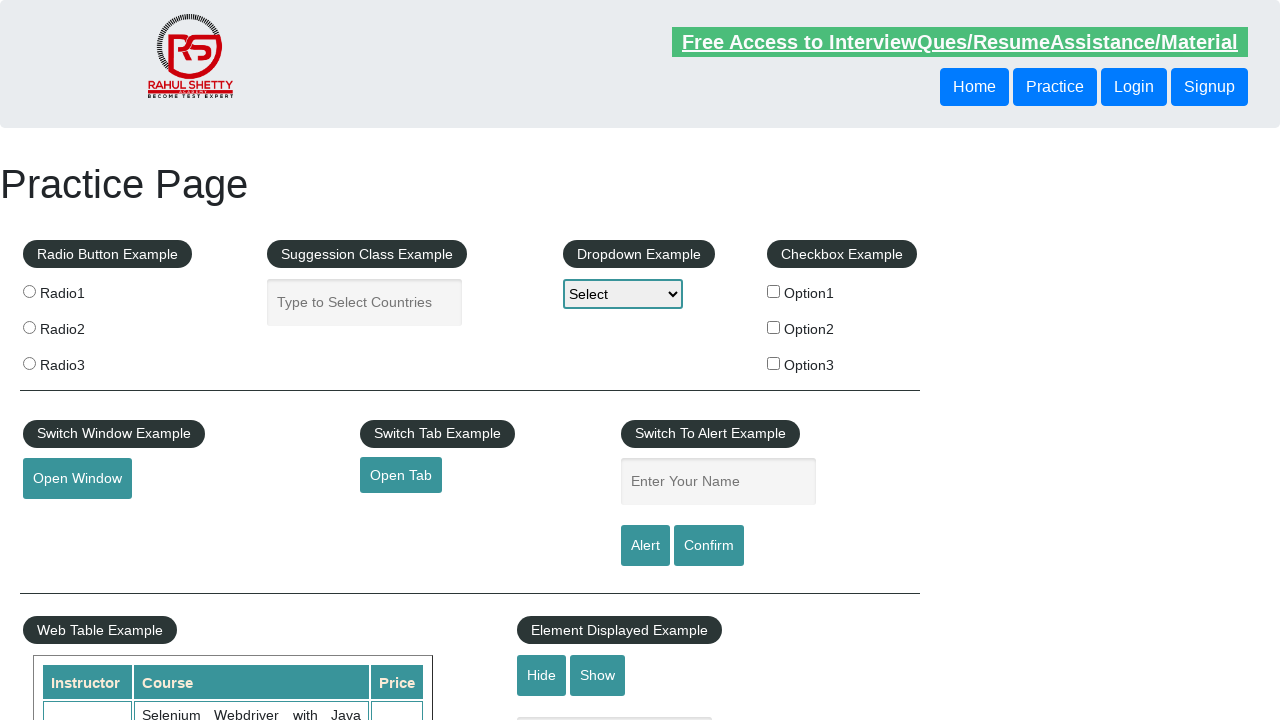

Located second row cells in table
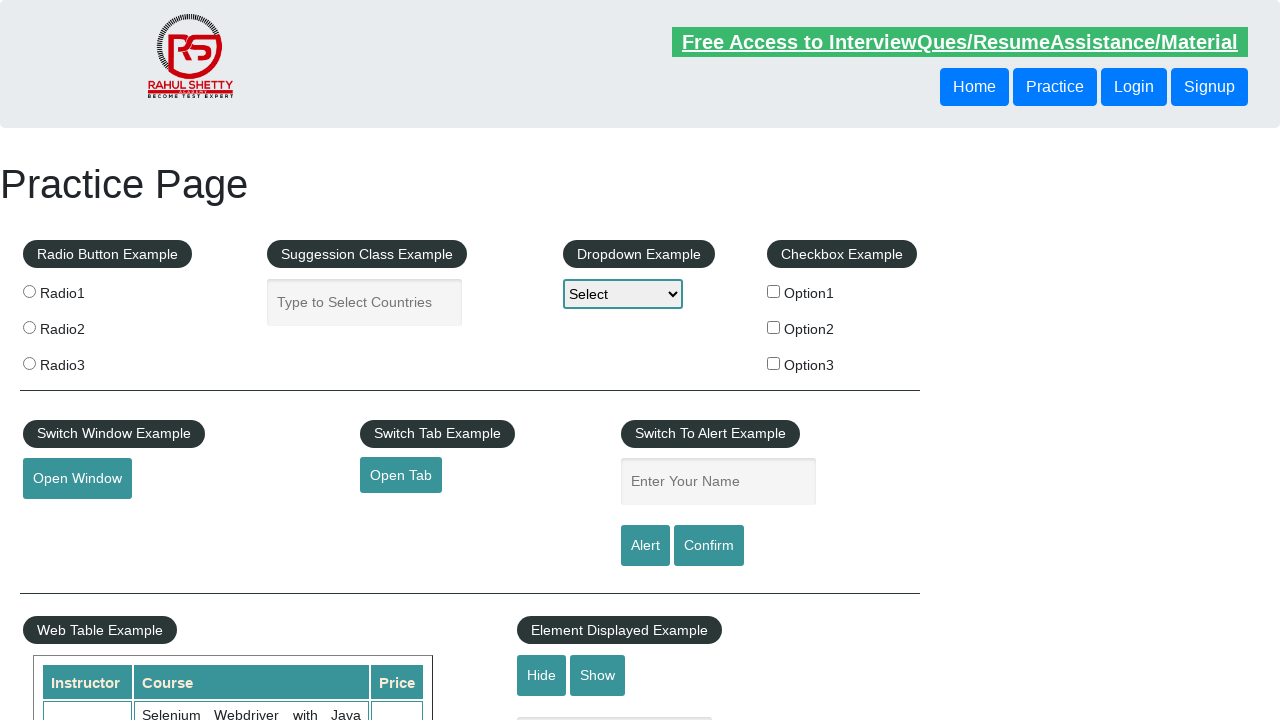

Extracted text from second row, cell 1: Rahul Shetty
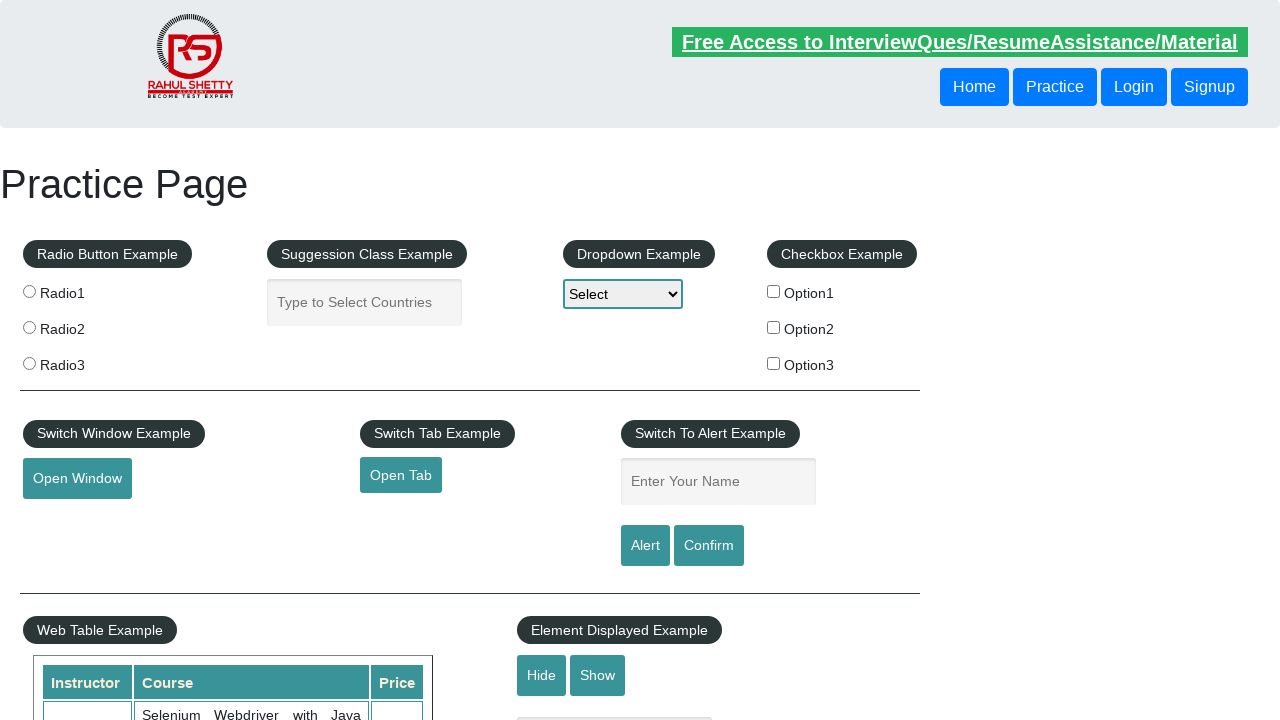

Extracted text from second row, cell 2: Learn SQL in Practical + Database Testing from Scratch
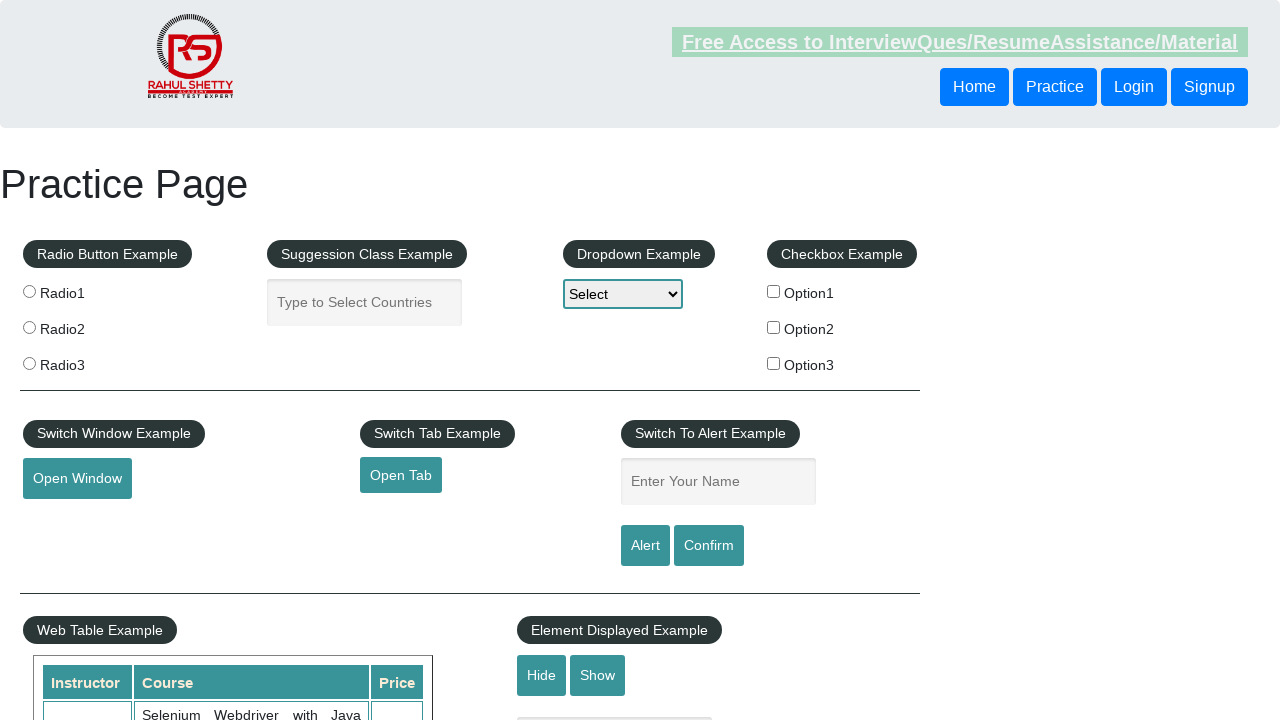

Extracted text from second row, cell 3: 25
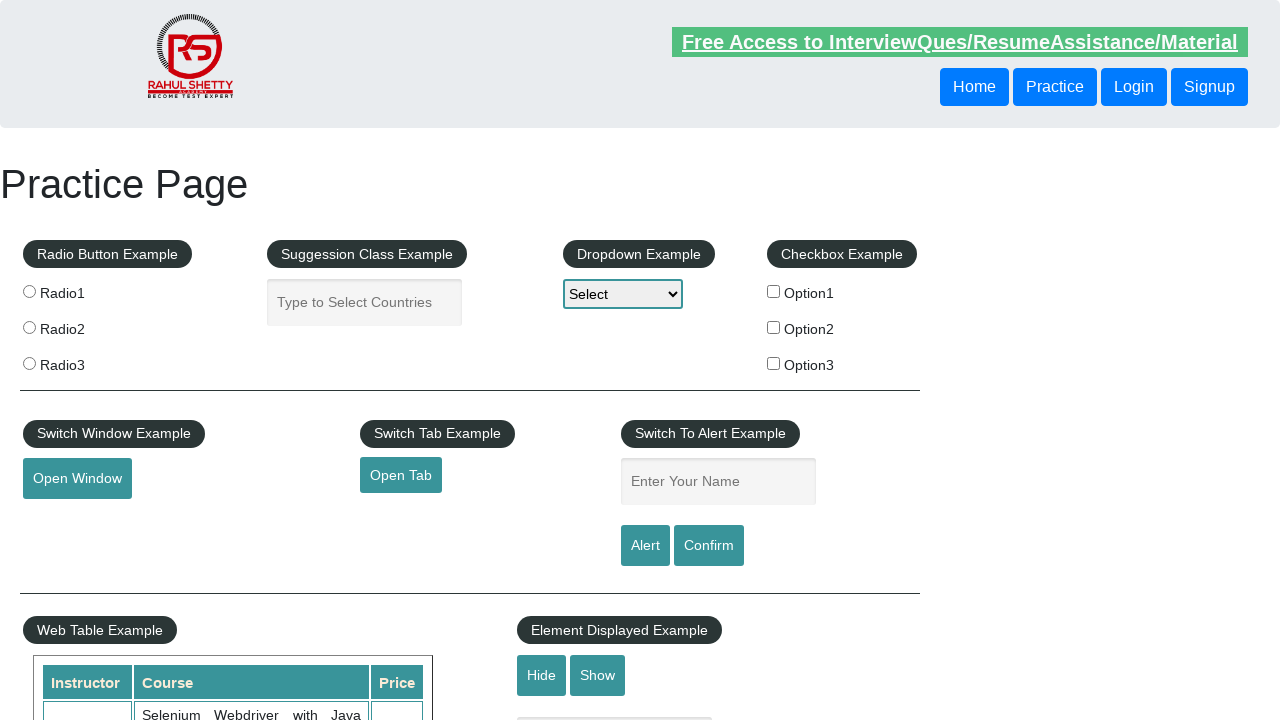

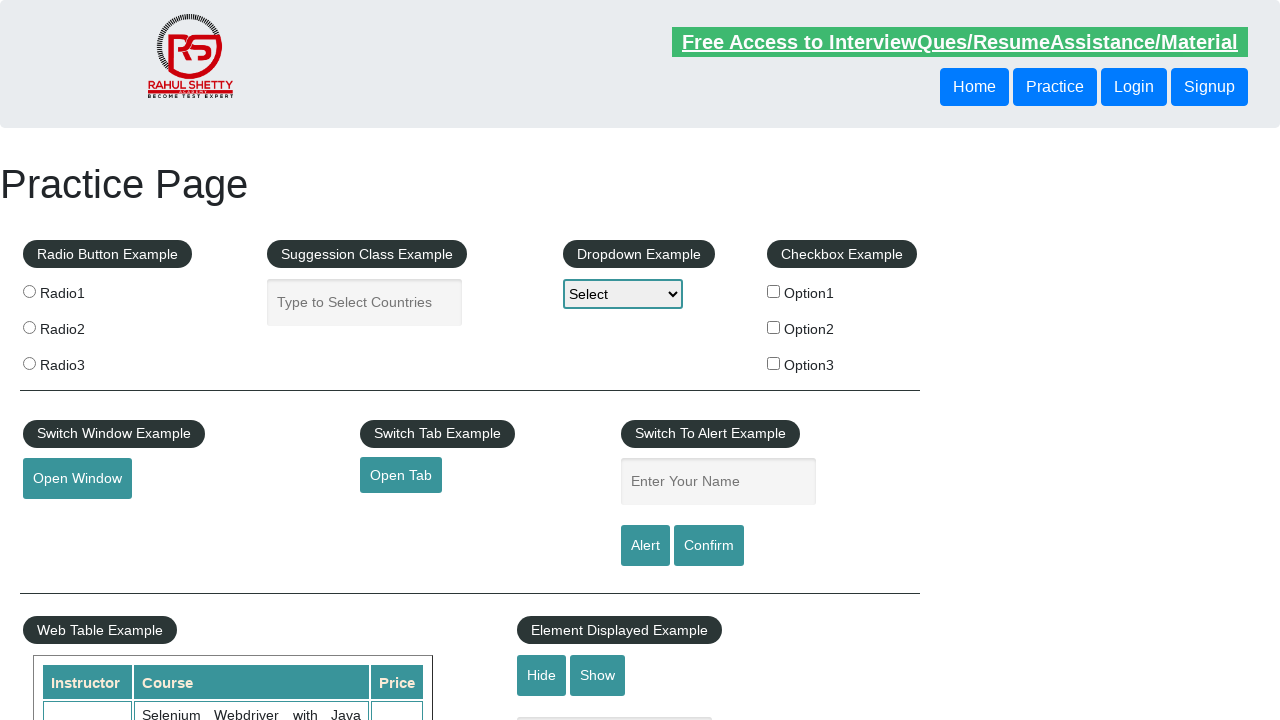